Tests FAQ accordion by clicking on question 1 and verifying the answer about one scooter per order is displayed

Starting URL: https://qa-scooter.praktikum-services.ru/

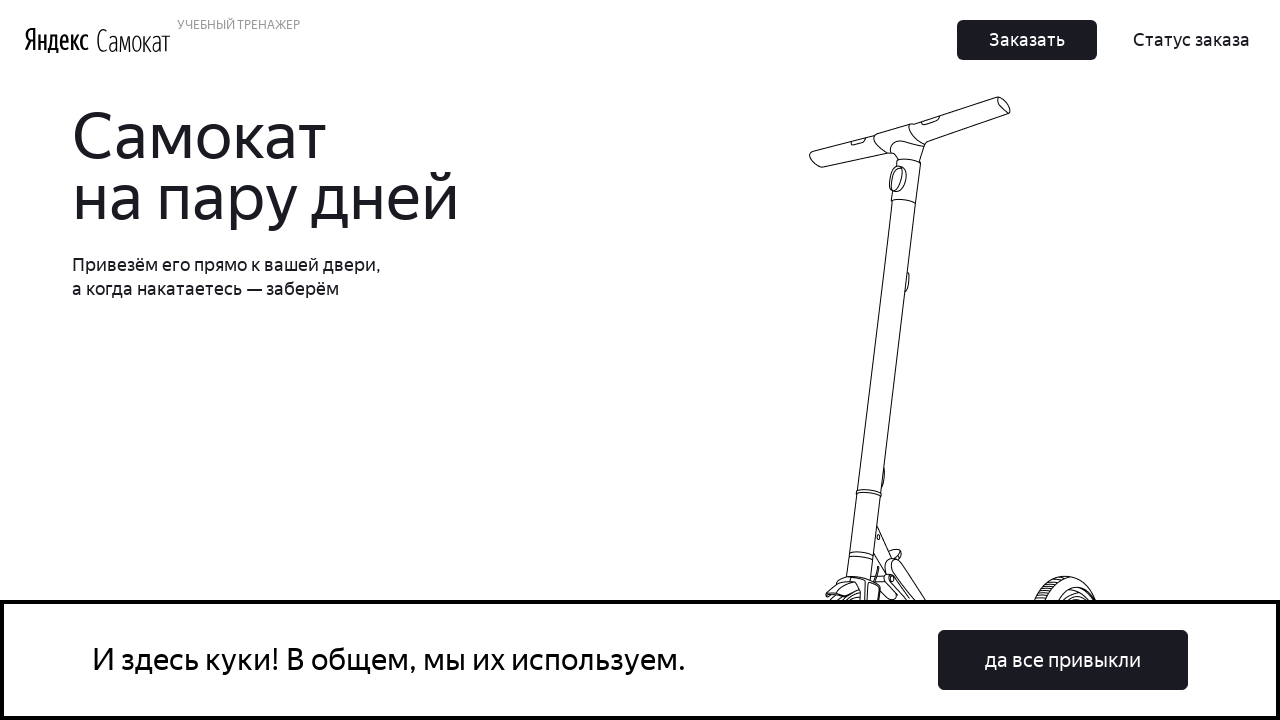

Scrolled FAQ question 1 into view
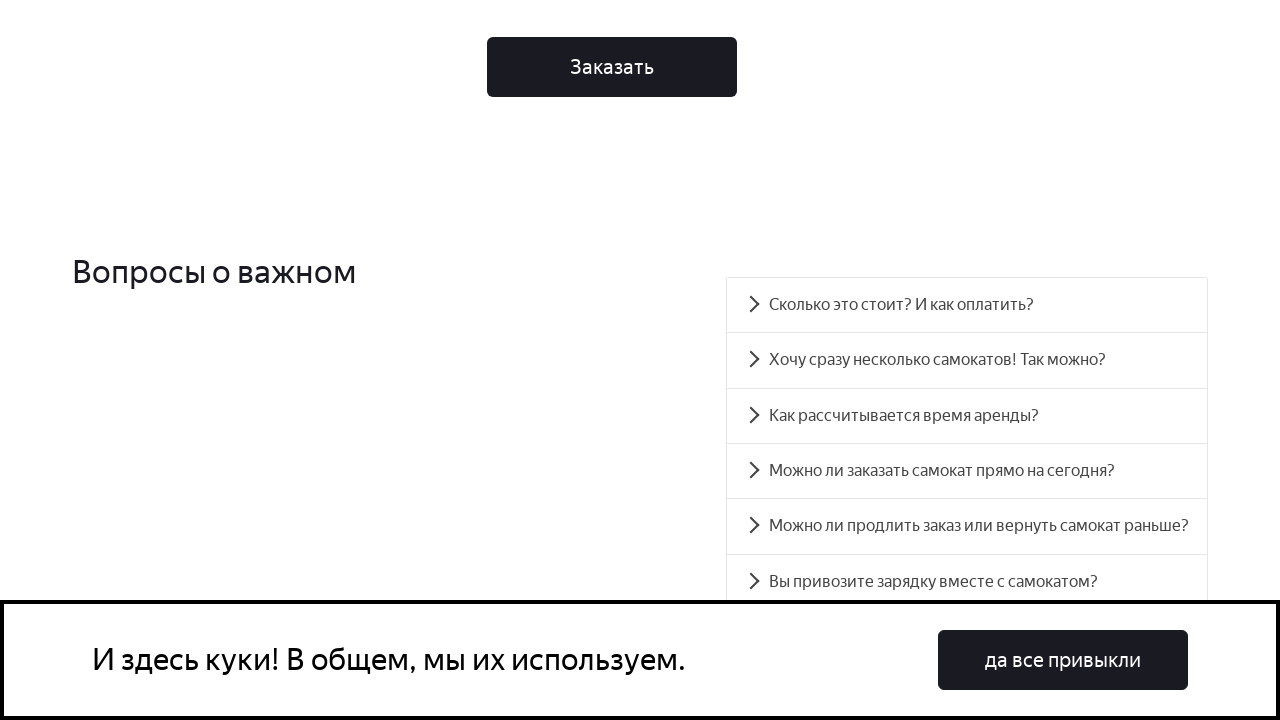

Clicked on FAQ question 1 at (967, 360) on #accordion__heading-1
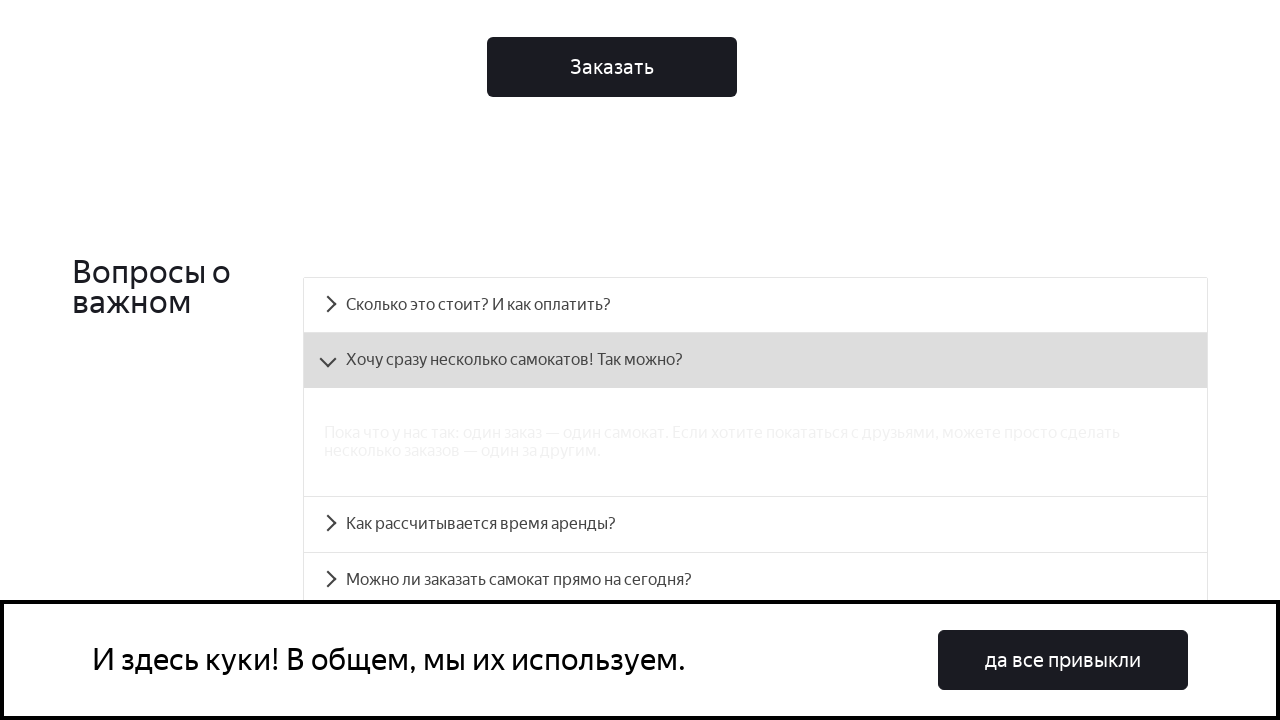

FAQ answer panel for question 1 became visible
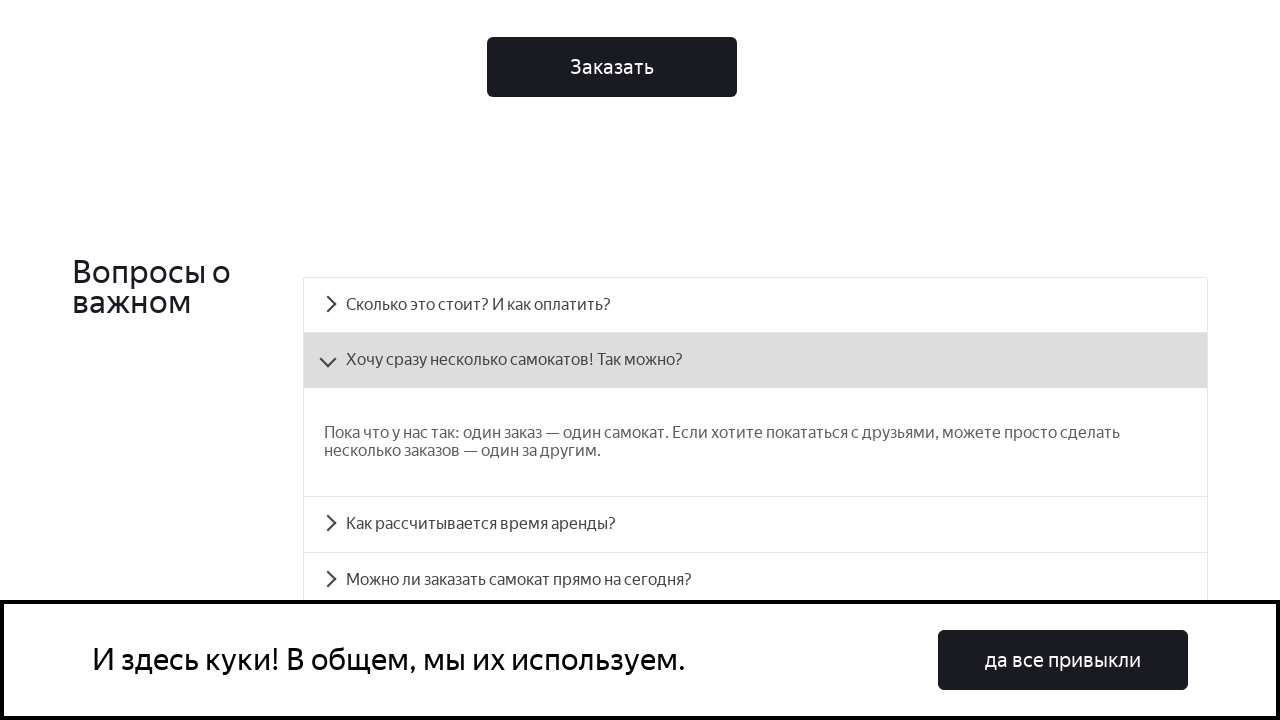

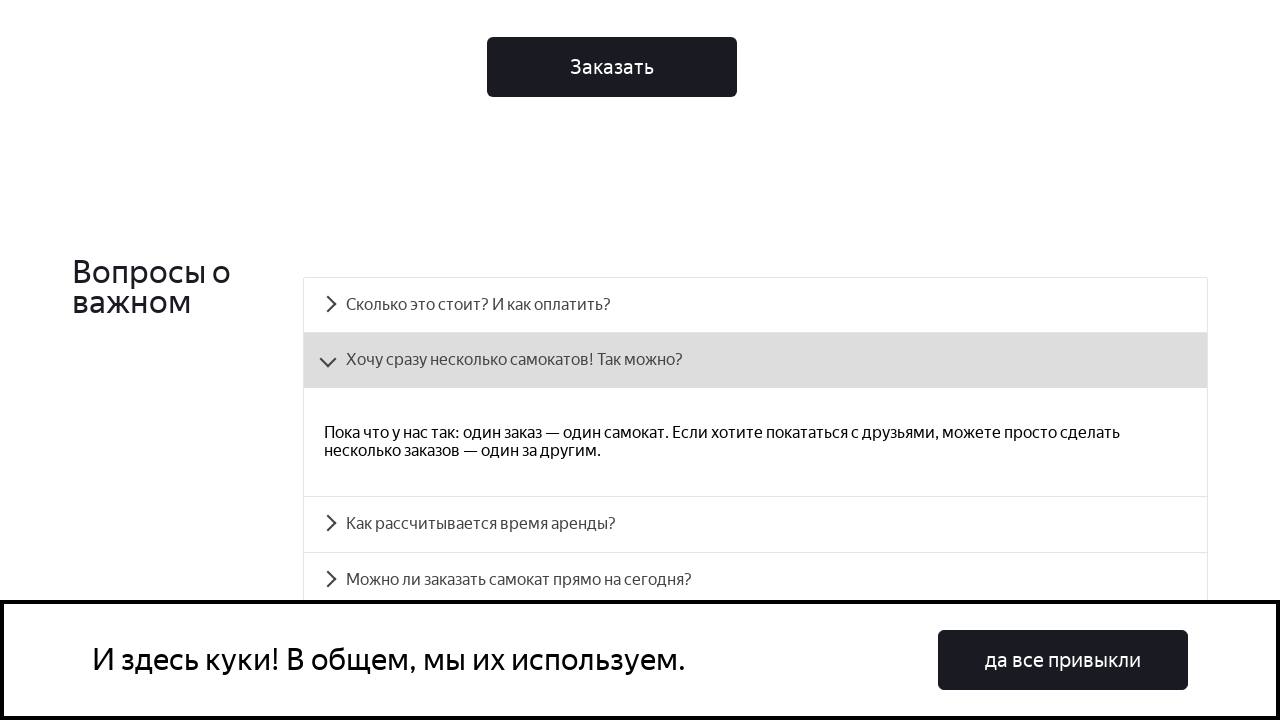